Tests that submitting the registration form with an empty name field displays the required field error message.

Starting URL: https://practice.qabrains.com/registration

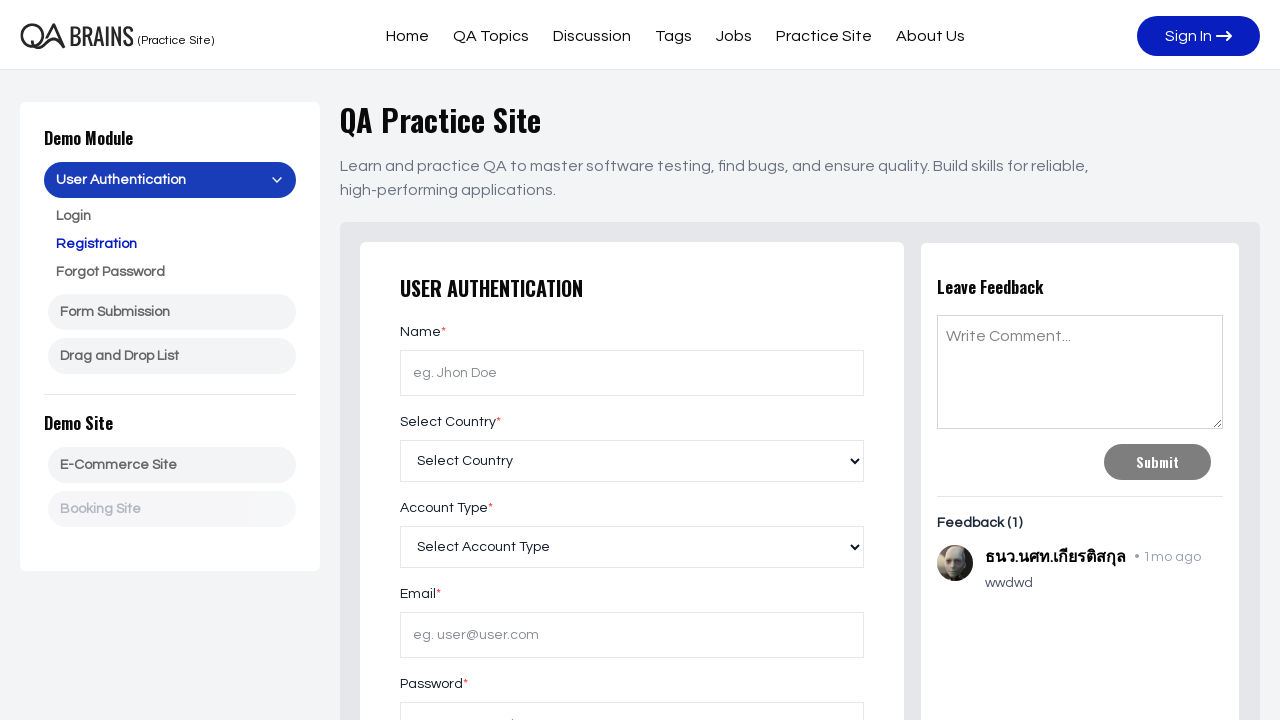

Waited for registration page to load
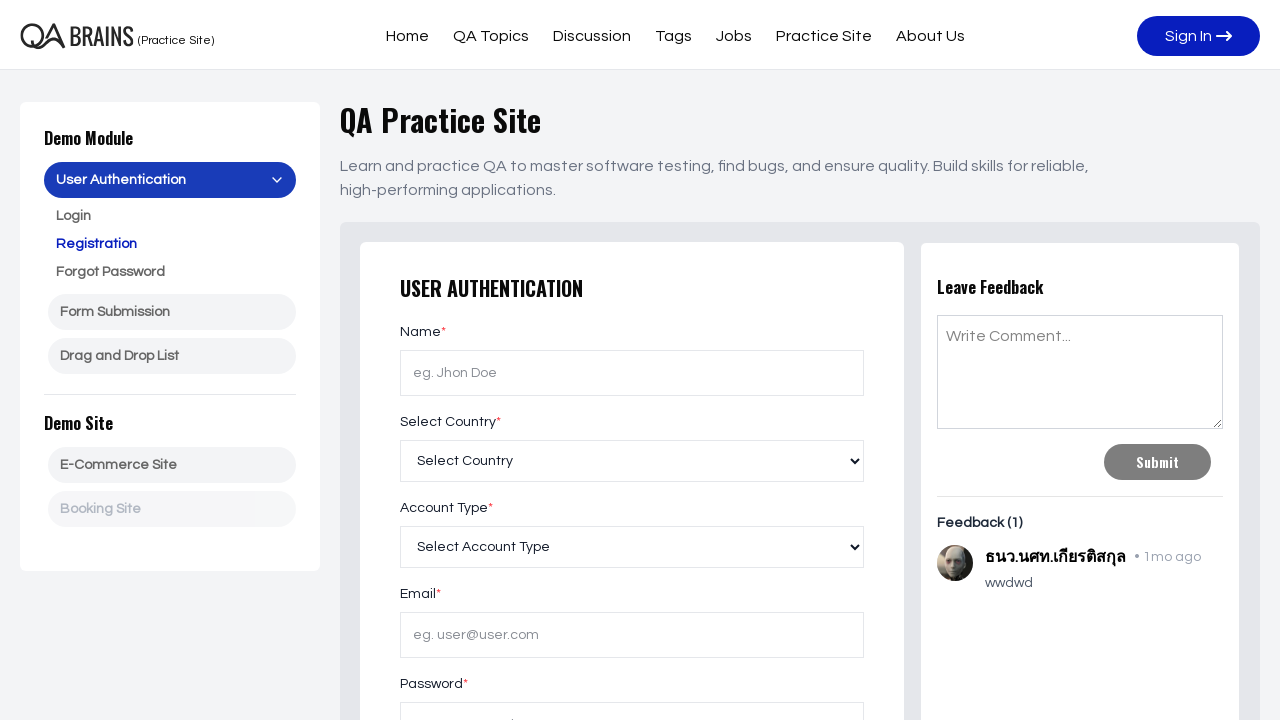

Pressed Enter on empty name field to trigger validation on //input[@id='name']
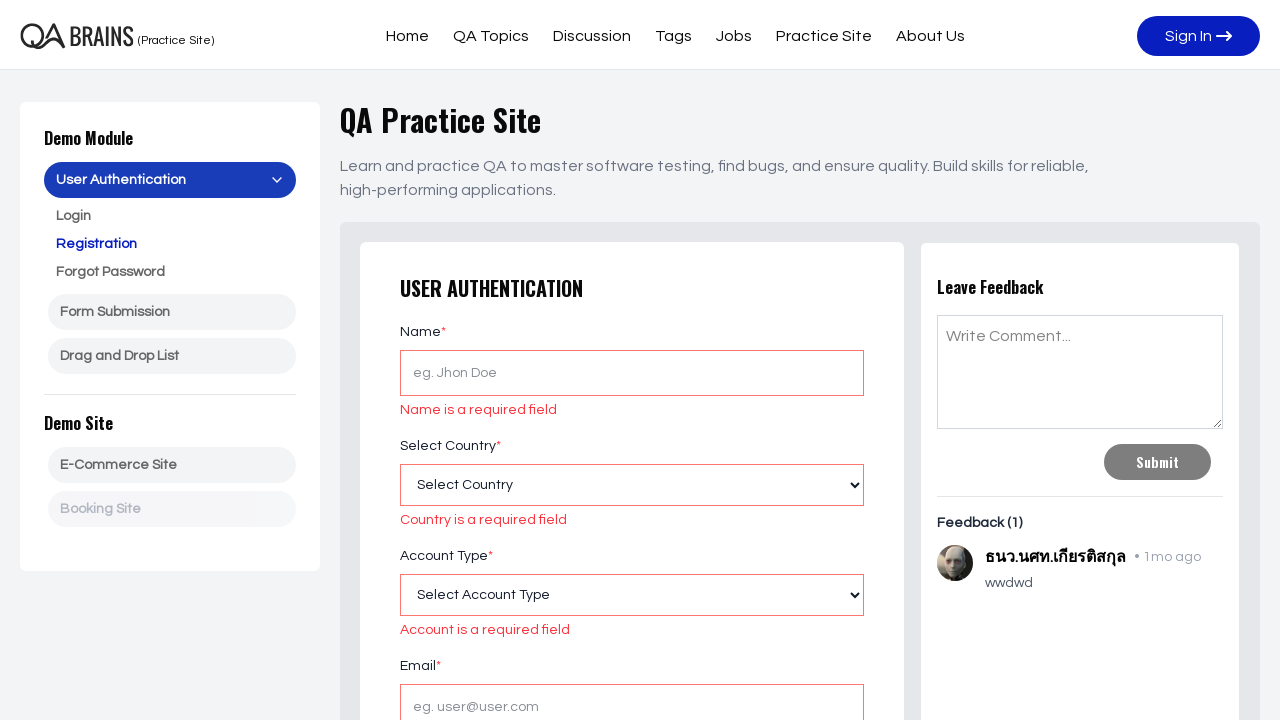

Waited for error message to appear
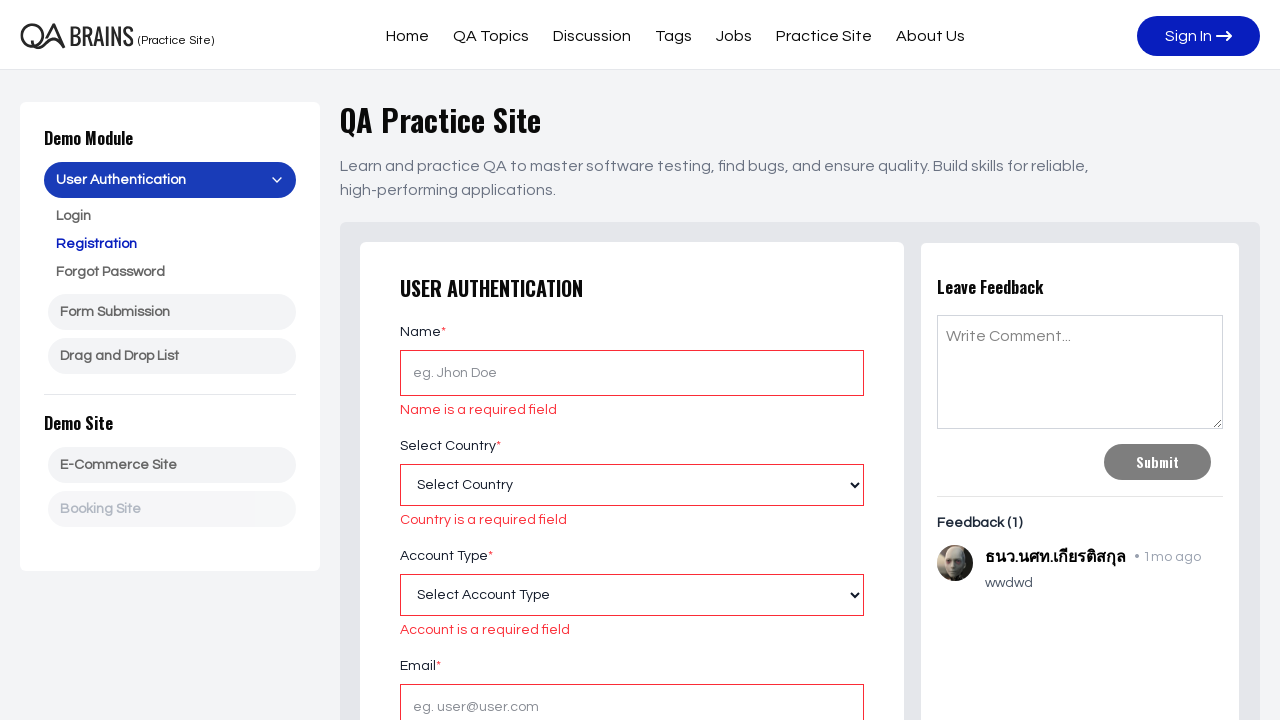

Located required field error message
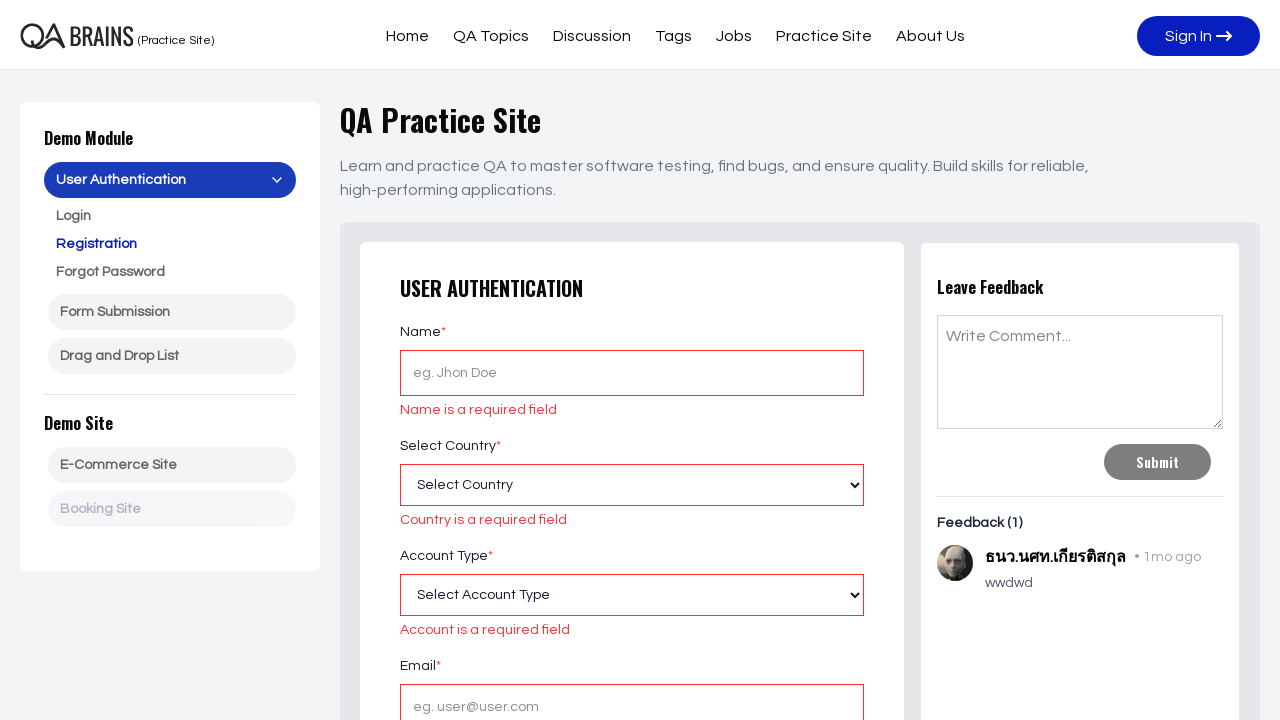

Verified error message text: 'Name is a required field'
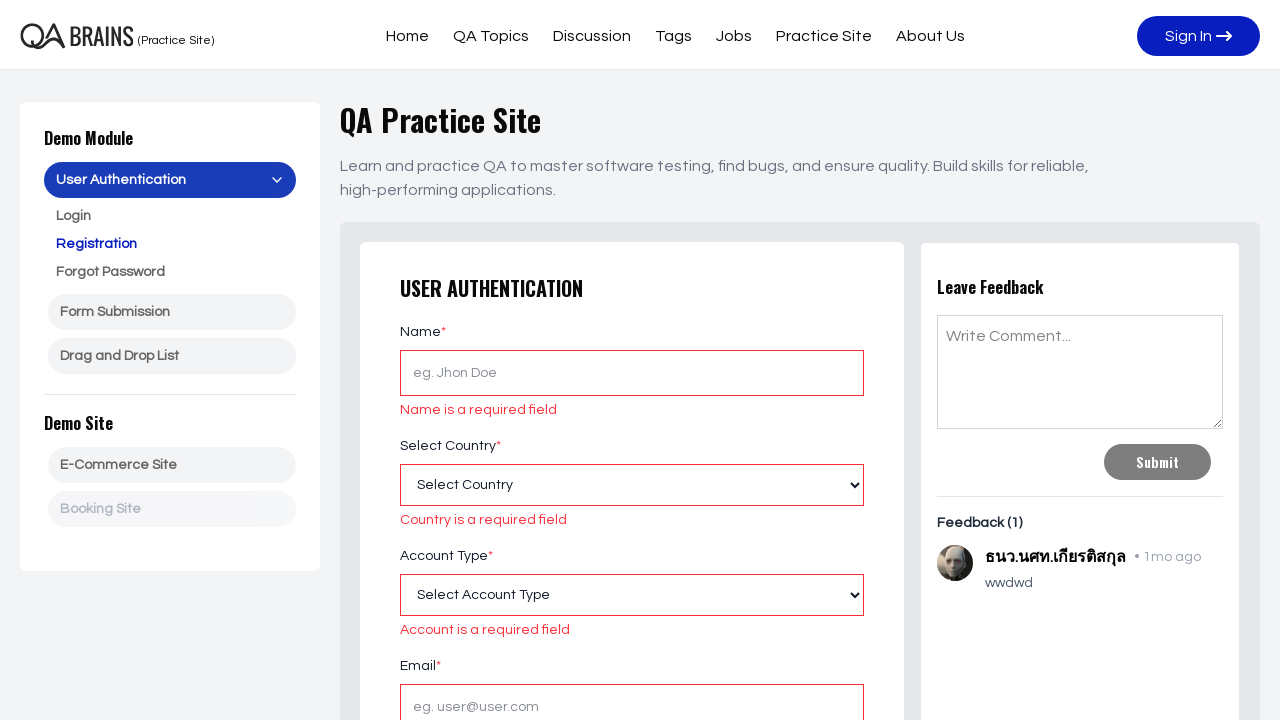

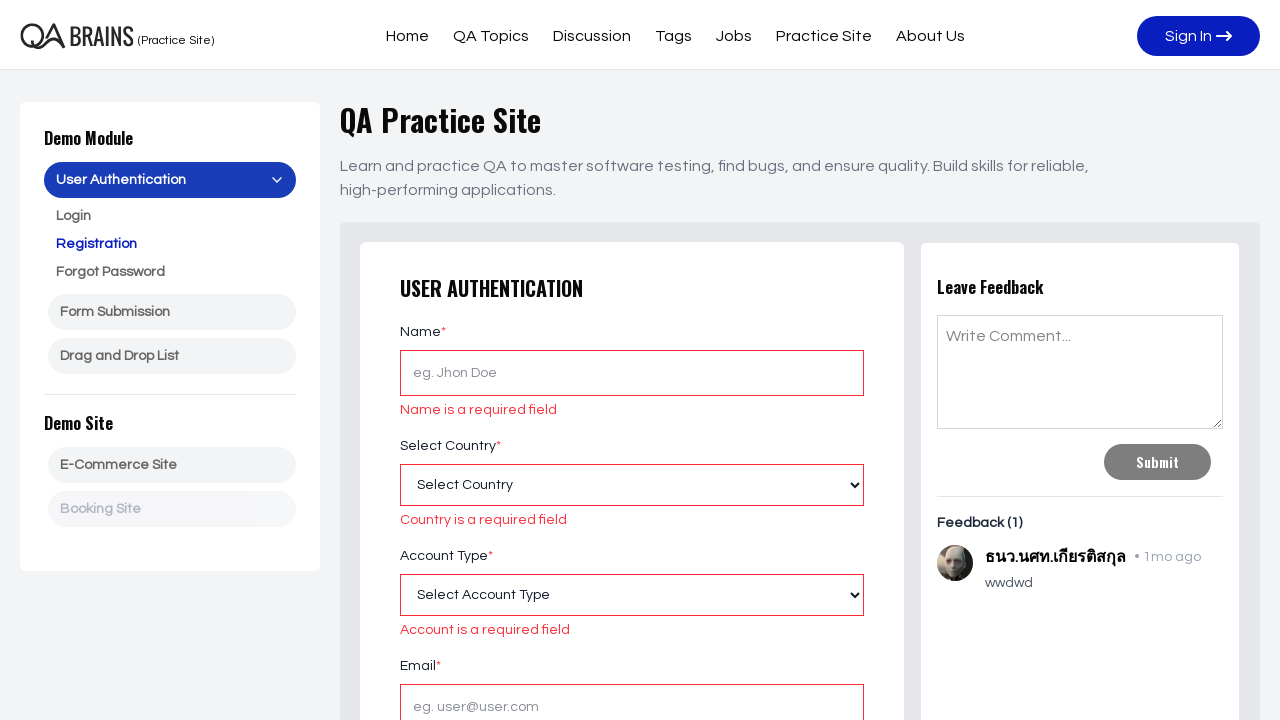